Tests drag and drop functionality on a Selenium practice page by navigating to the drag-and-drop section and dragging an element to a target location.

Starting URL: https://bonigarcia.dev/selenium-webdriver-java/

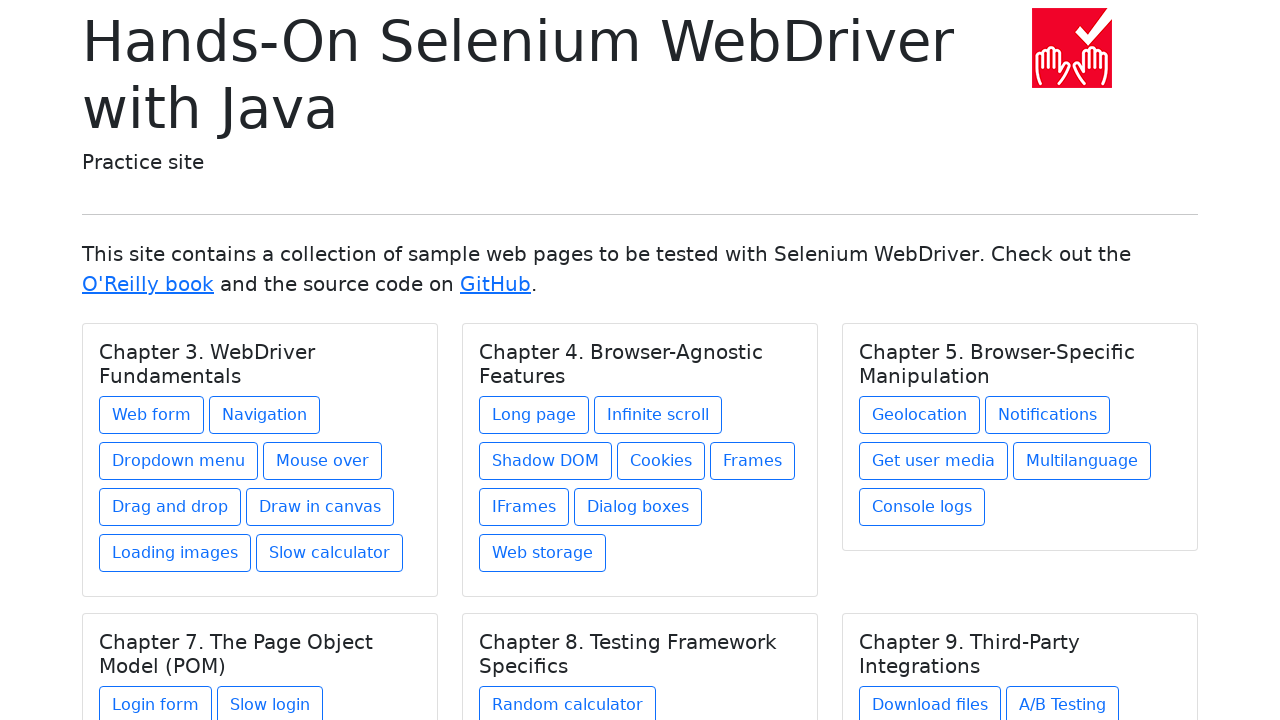

Clicked on 'Drag and drop' link at (170, 507) on a:has-text('Drag and drop')
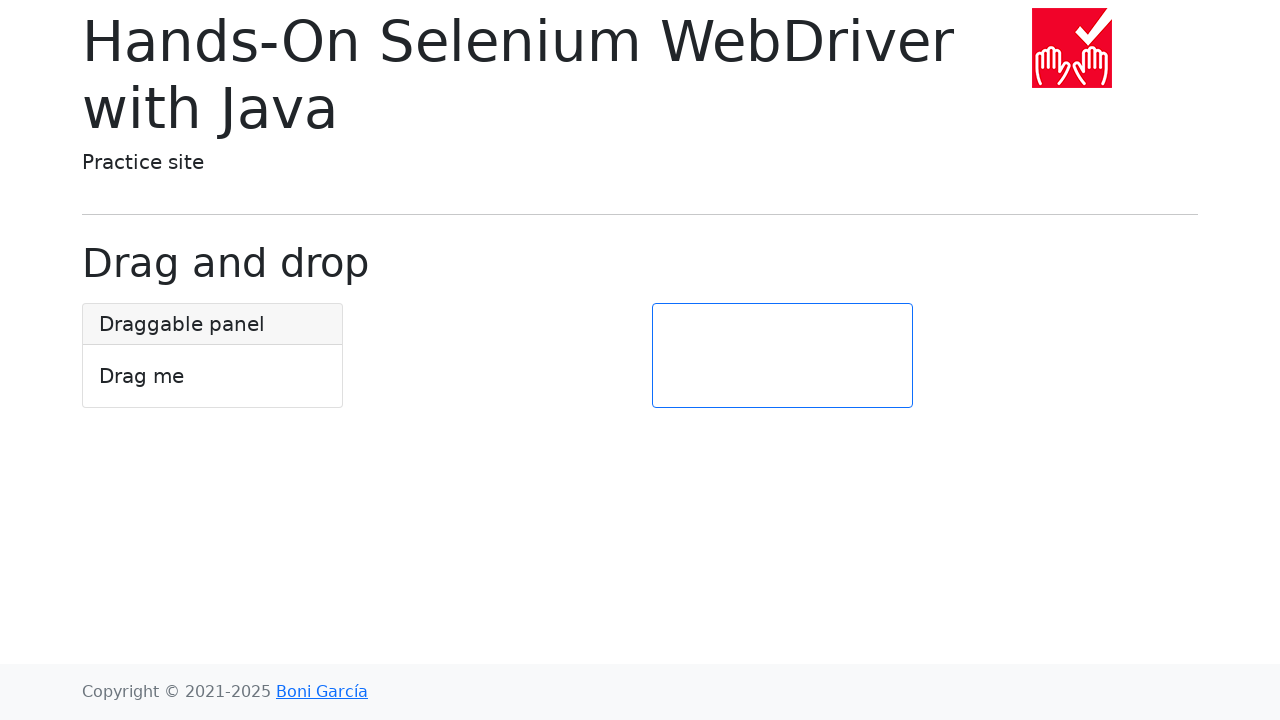

Drag and drop page loaded successfully
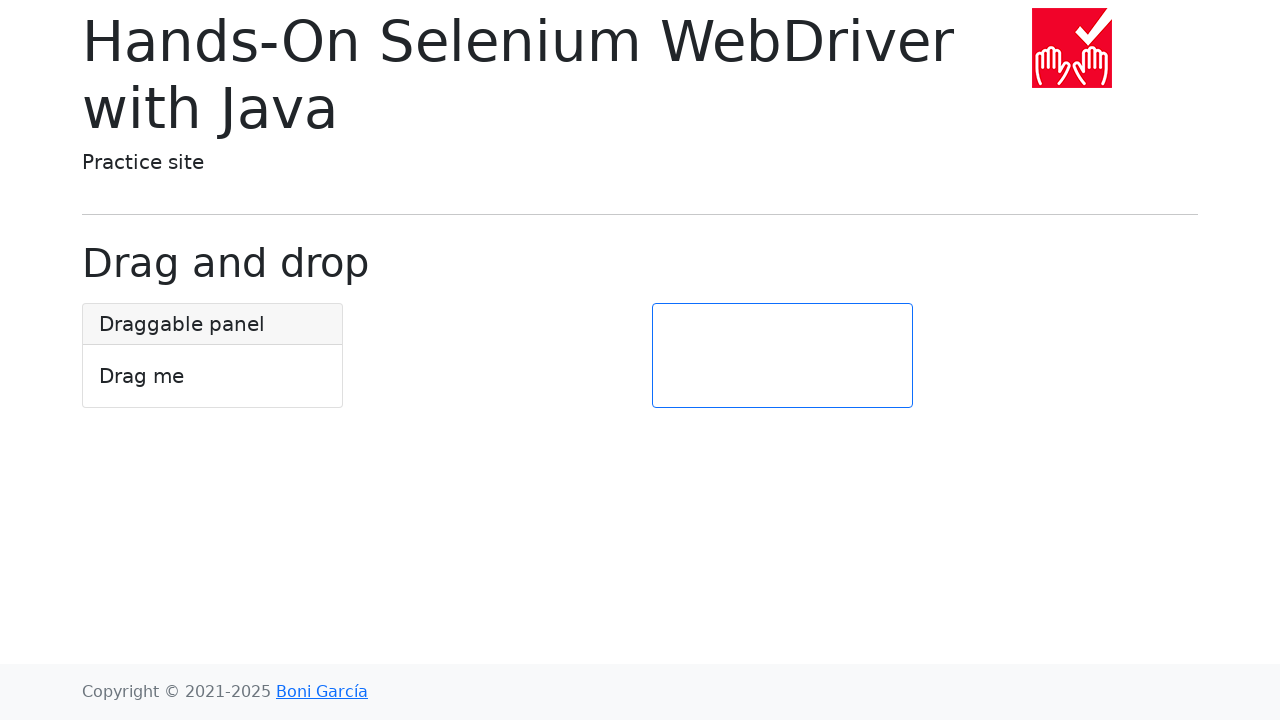

Located draggable source element and target drop zone
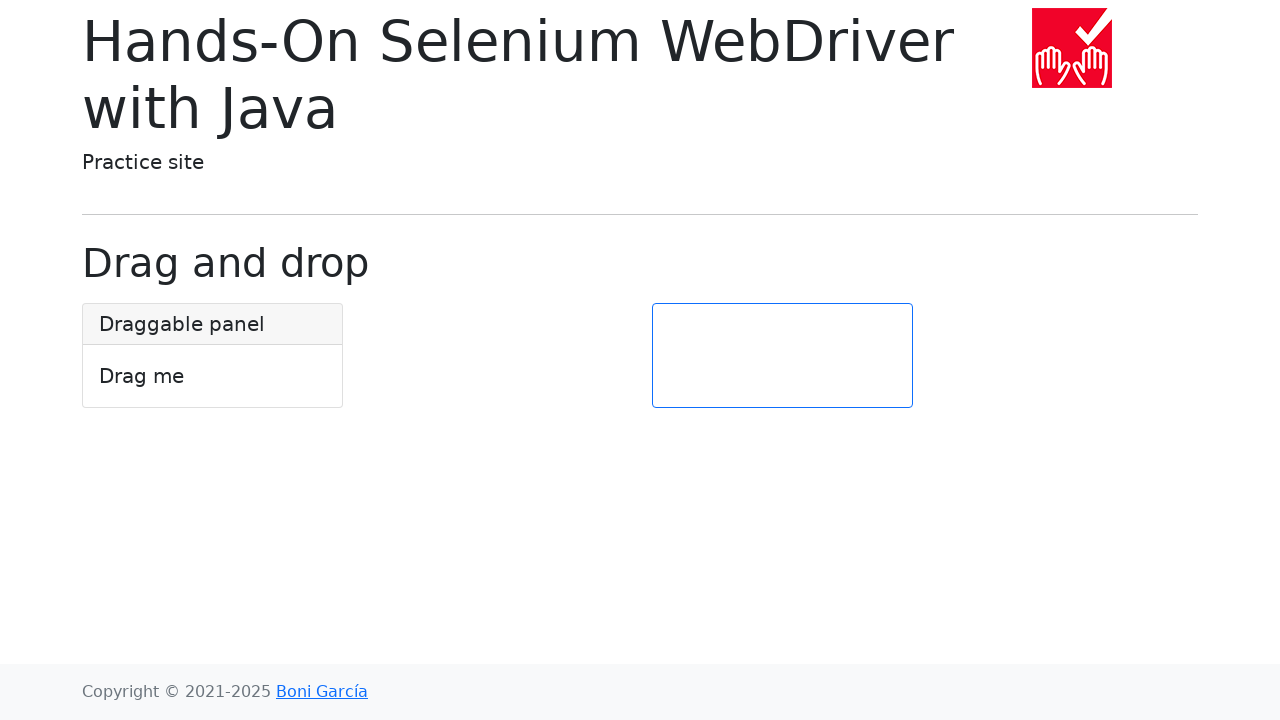

Dragged element to target location successfully at (782, 356)
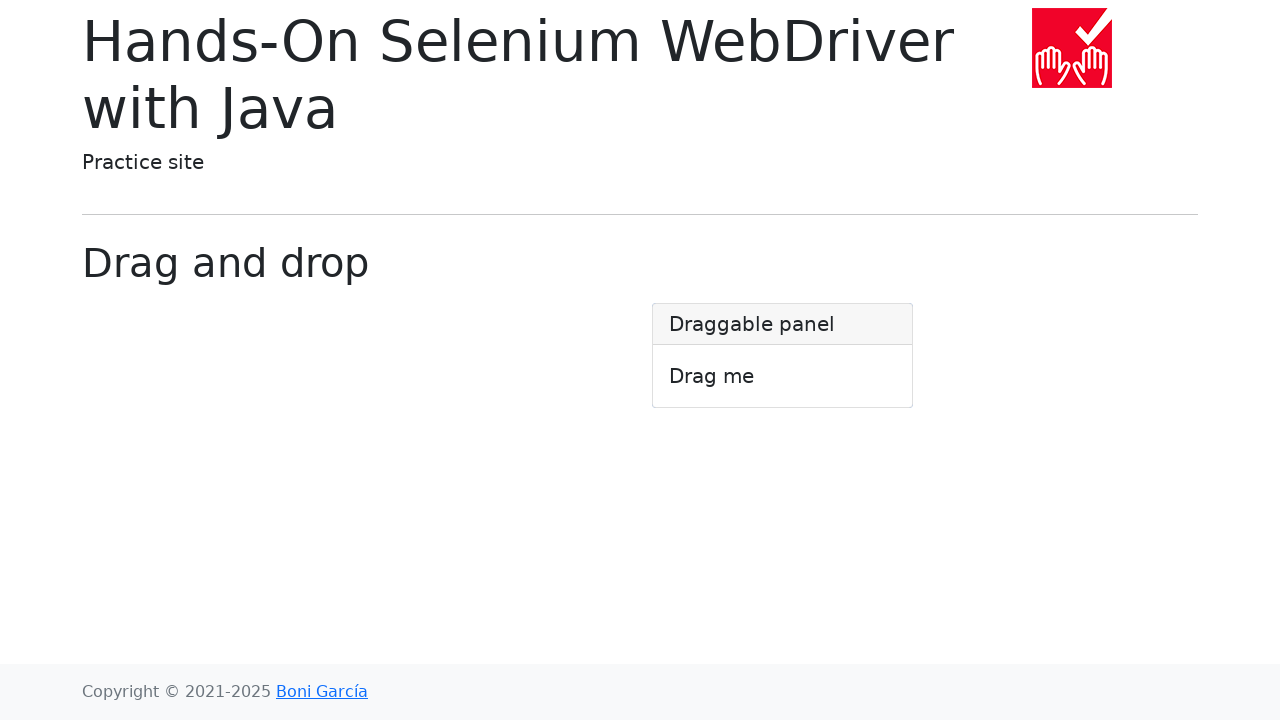

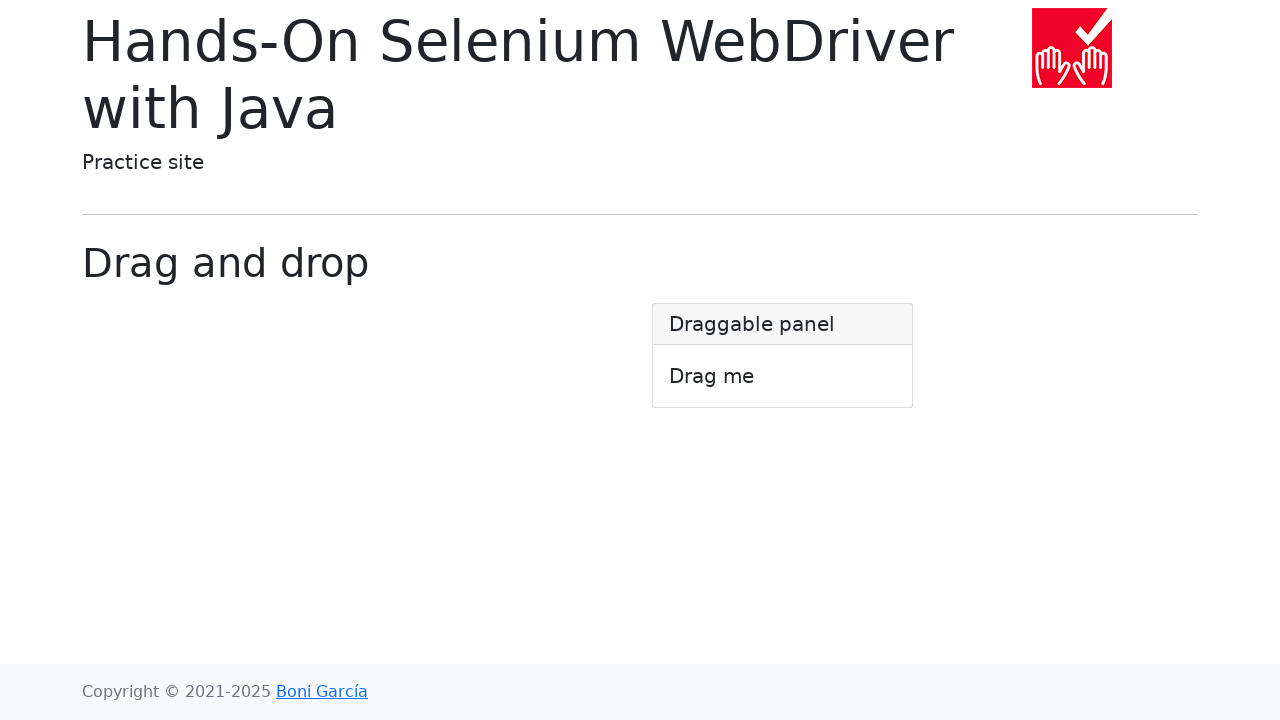